Tests form submission by filling username and password fields and verifying the response message

Starting URL: https://davelee-fun.github.io/blog/TEST/index.html

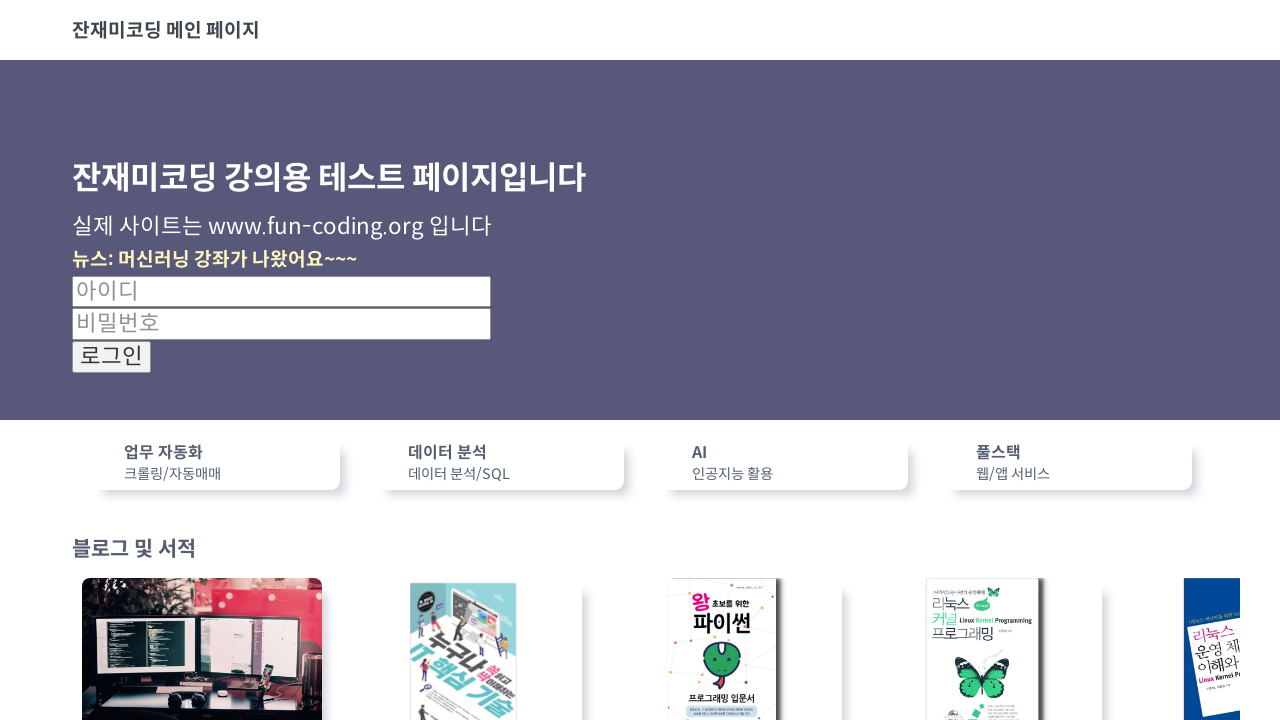

Filled username field with 'testuser789' on input#username
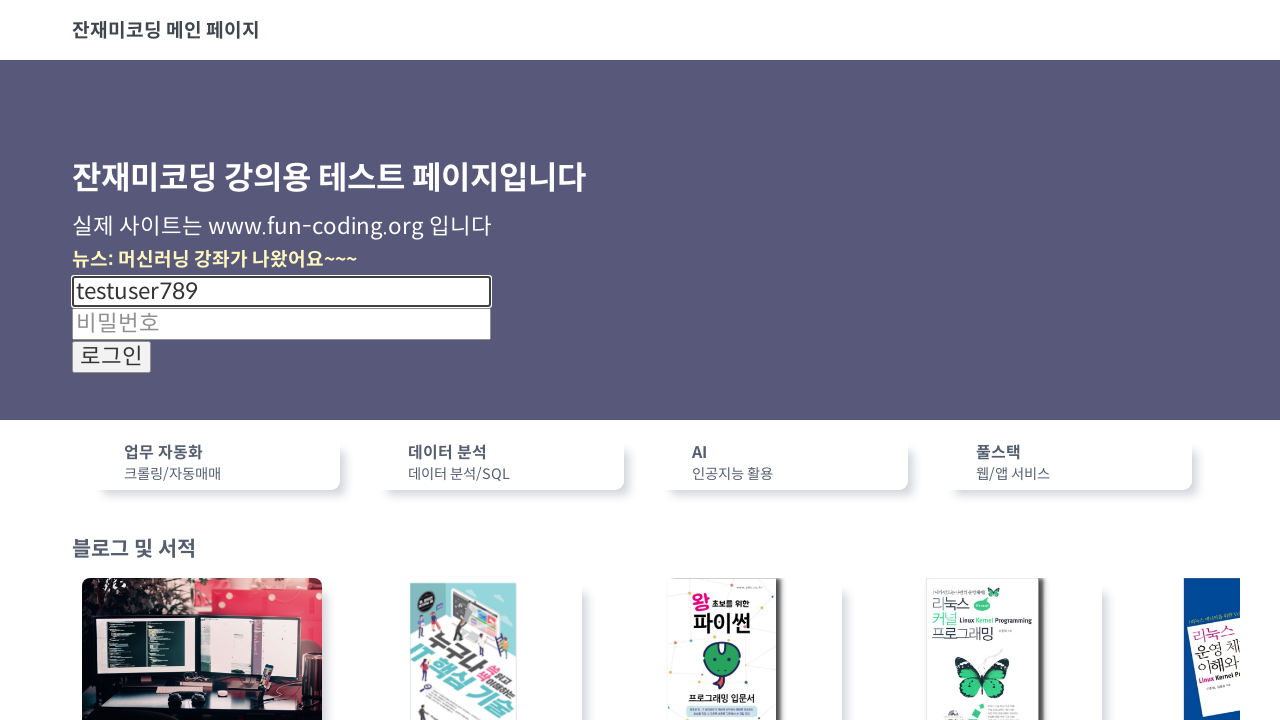

Filled password field with 'SecurePass!123' on input#password
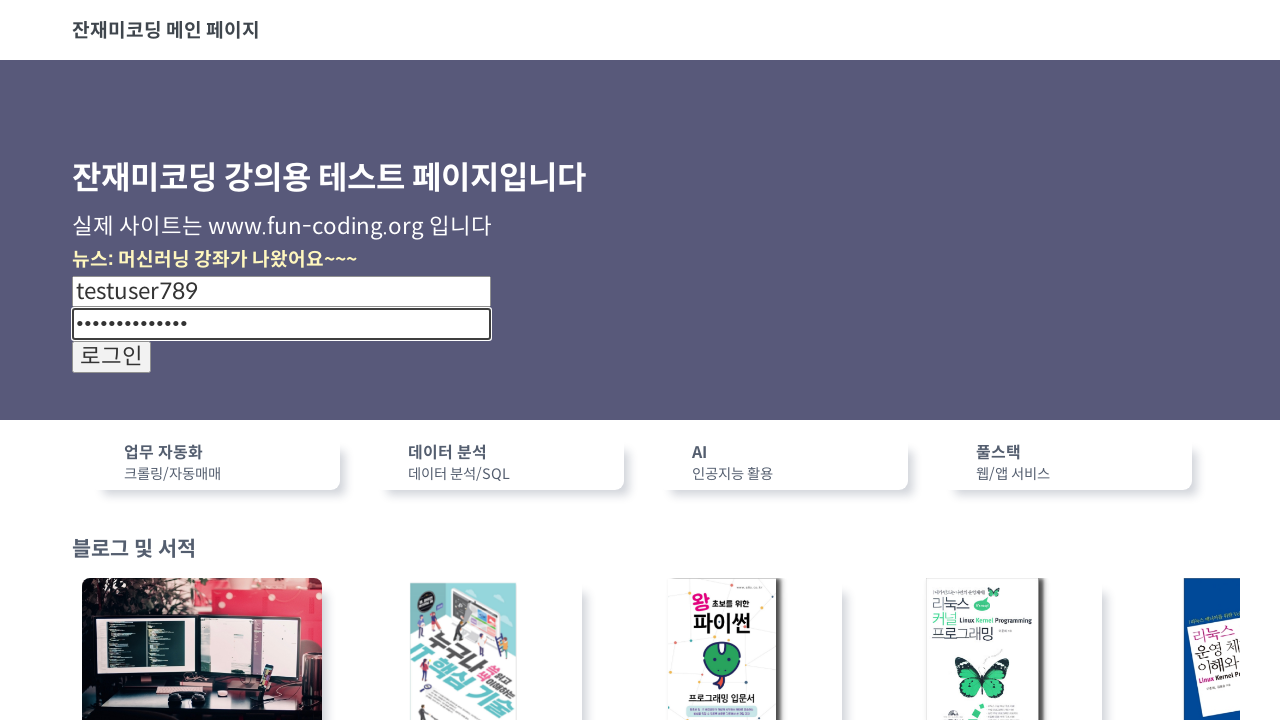

Pressed Enter on submit button to submit form on input[type="submit"]
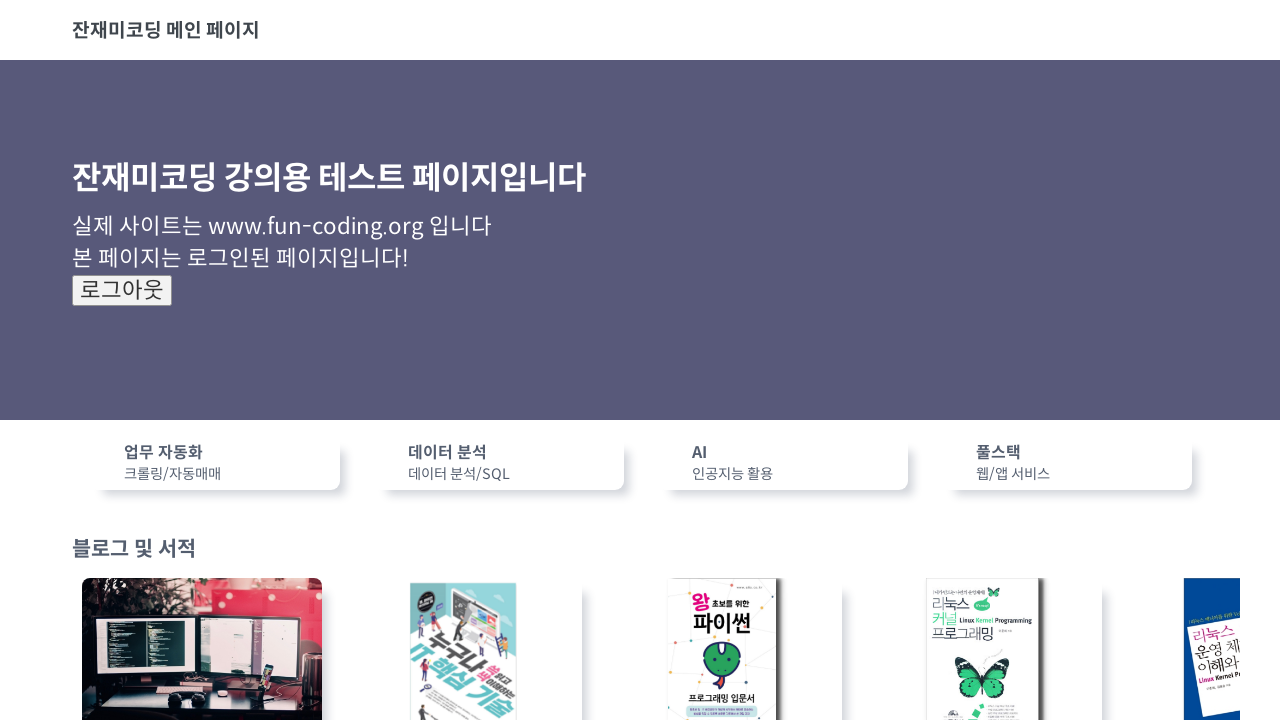

Response message appeared on page
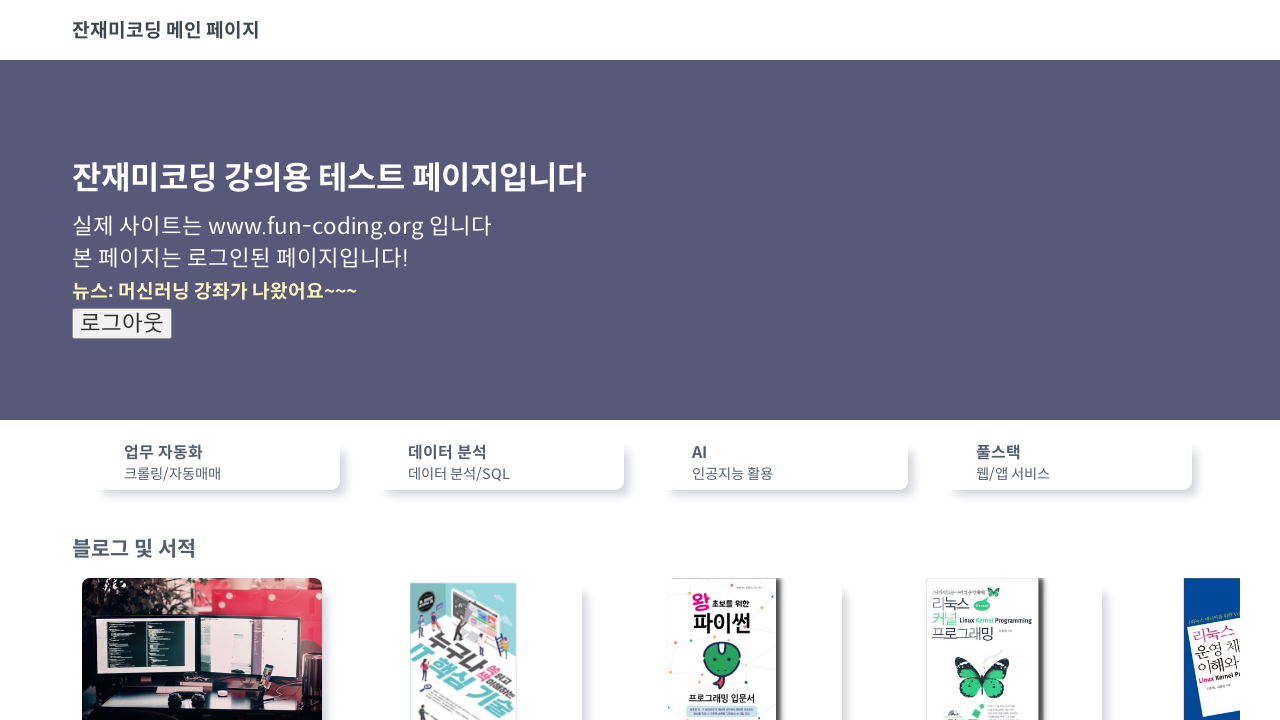

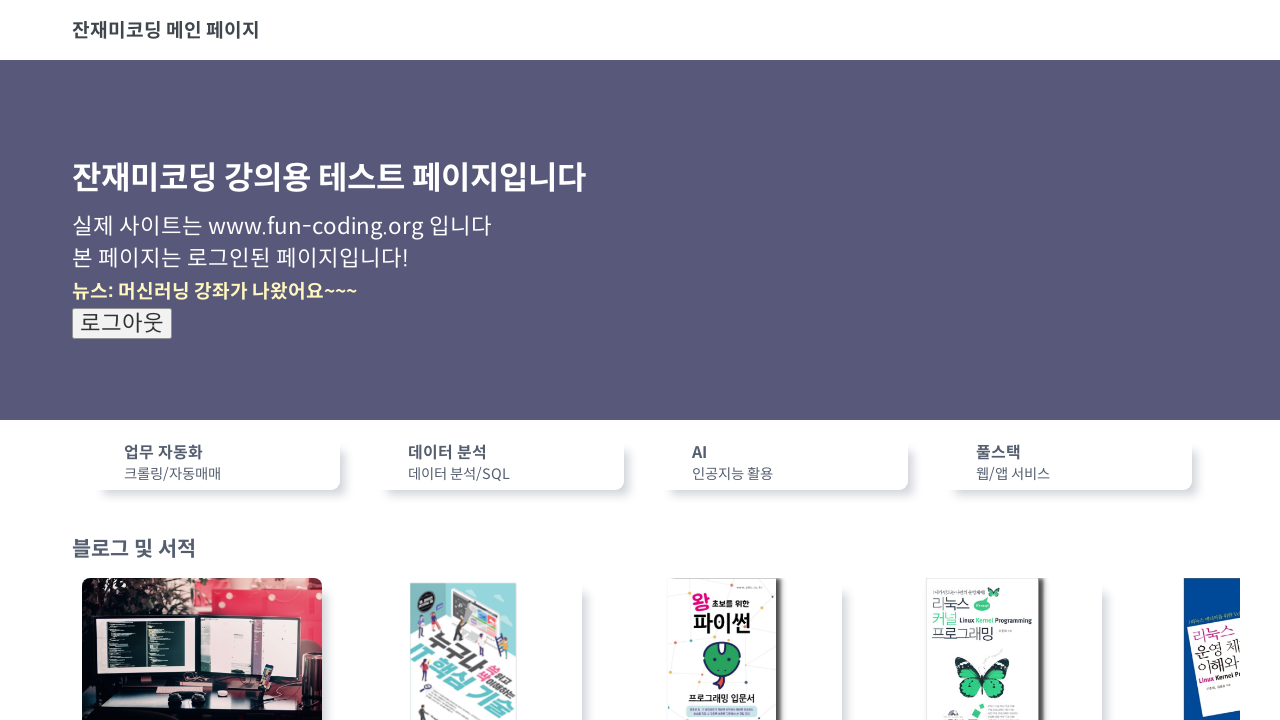